Tests handling multiple browser windows by creating a new context and navigating to different URLs

Starting URL: https://testkru.com/Elements/TextFields

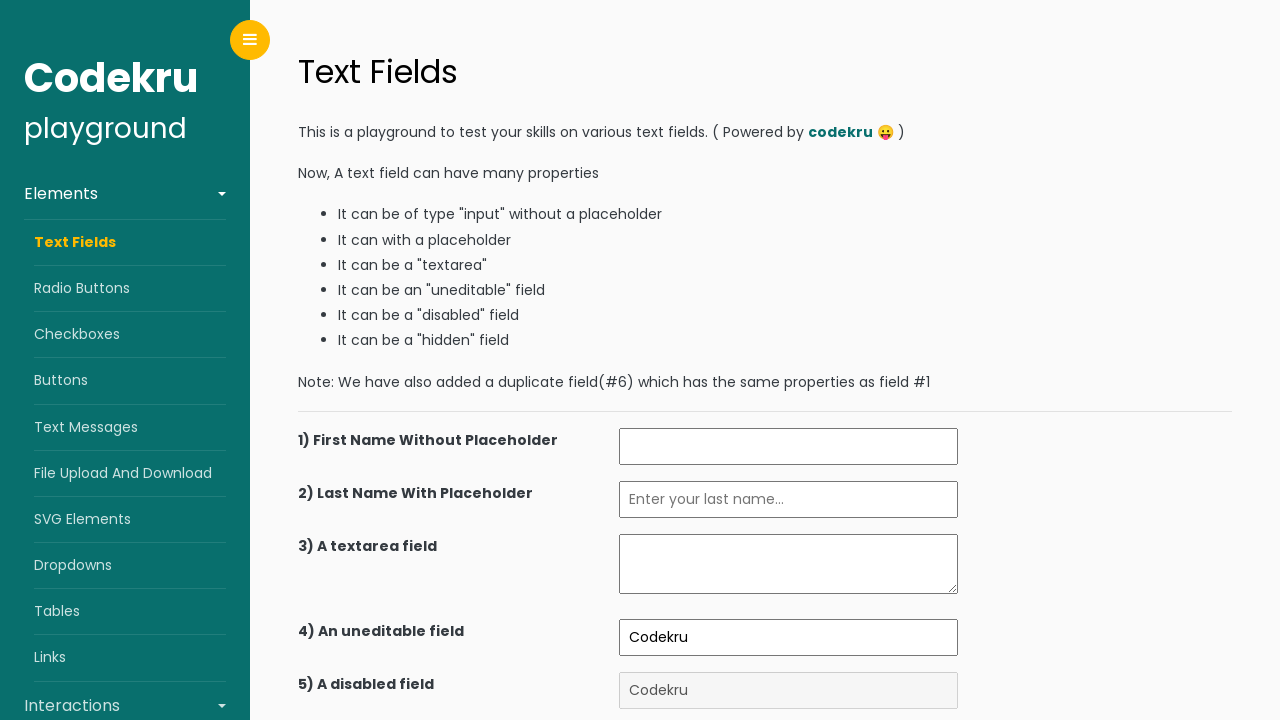

Retrieved and printed title of current window at TextFields page
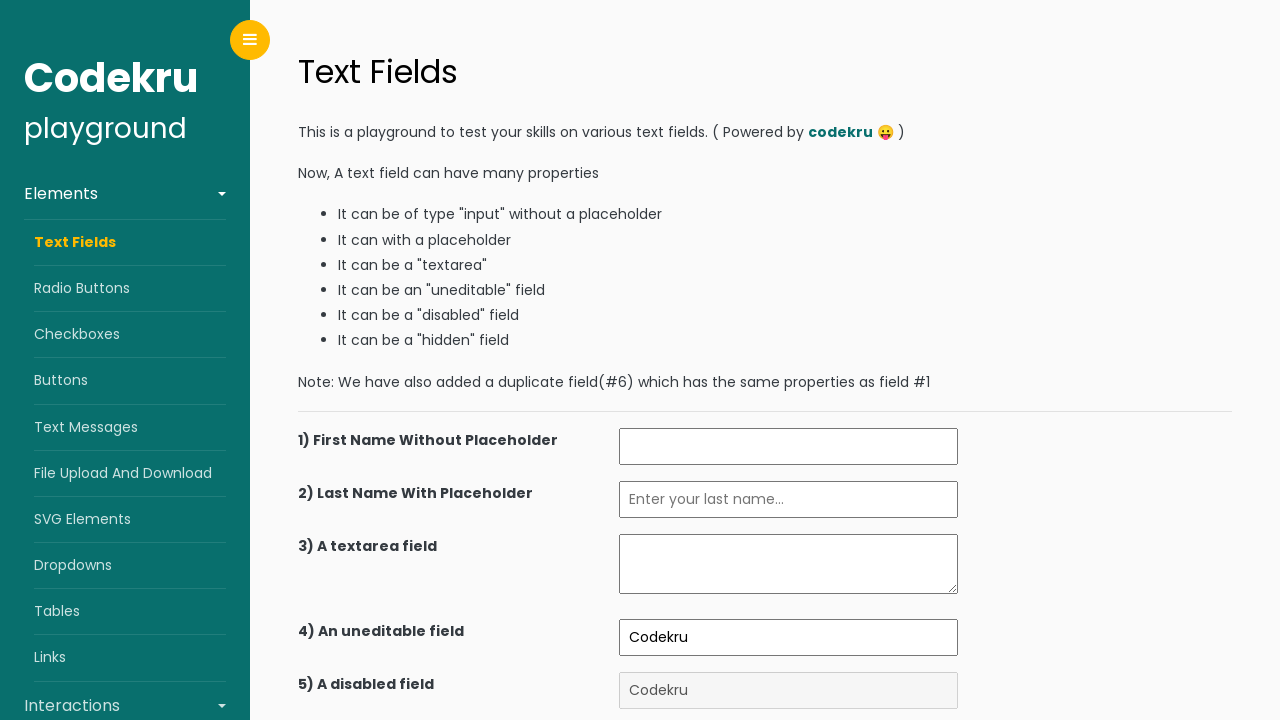

Navigated to Buttons page URL
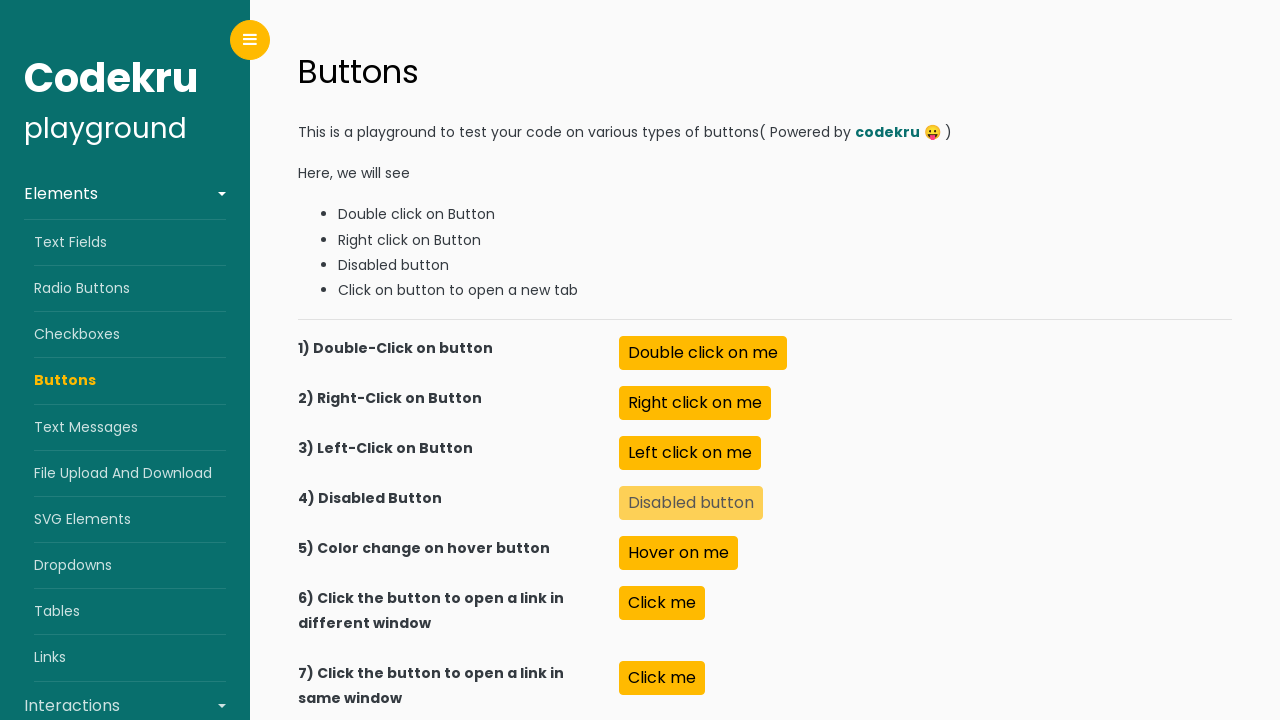

Retrieved and printed title of new window at Buttons page
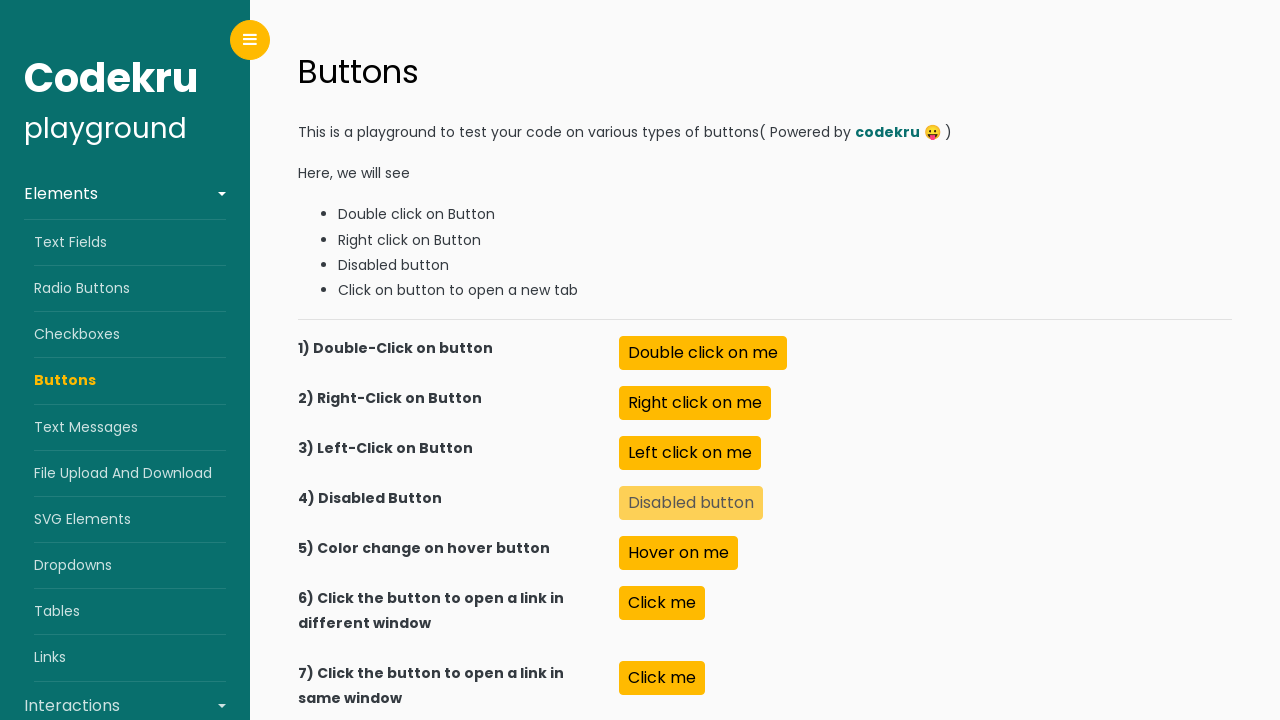

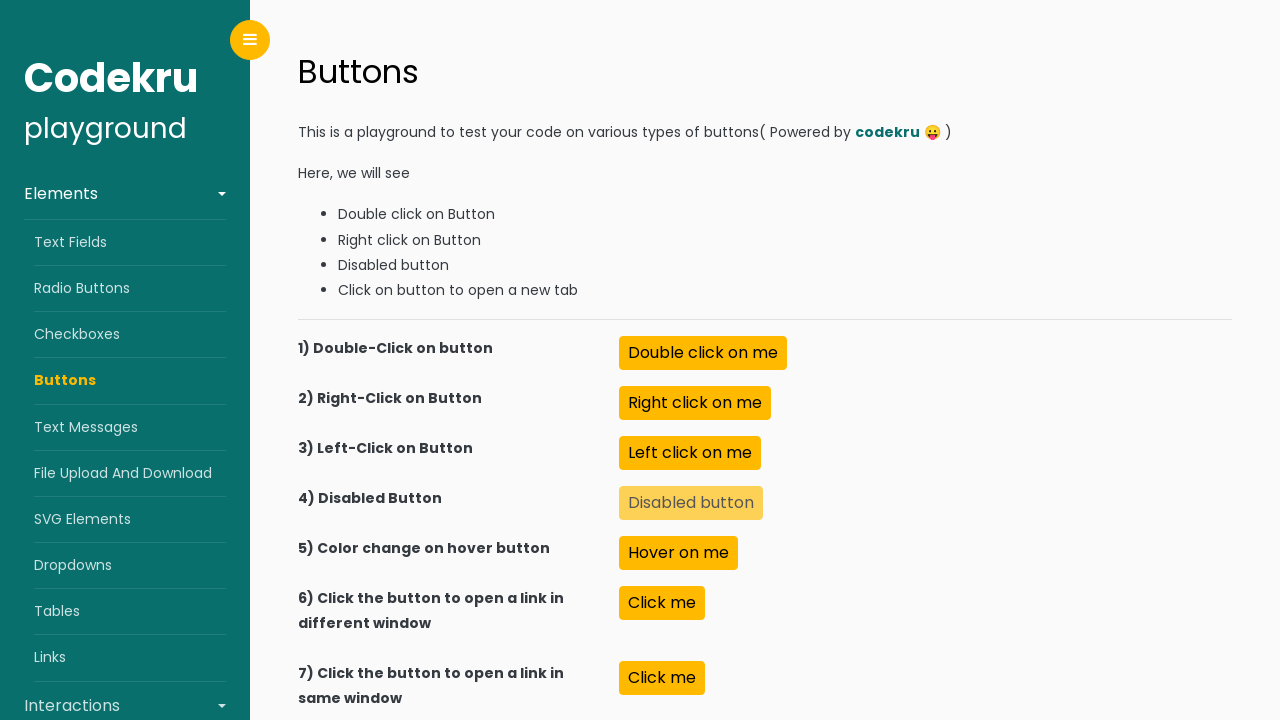